Tests a healthcare appointment booking flow by filling out a form with facility selection, readmission checkbox, program type, visit date and comments

Starting URL: https://katalon-demo-cura.herokuapp.com/

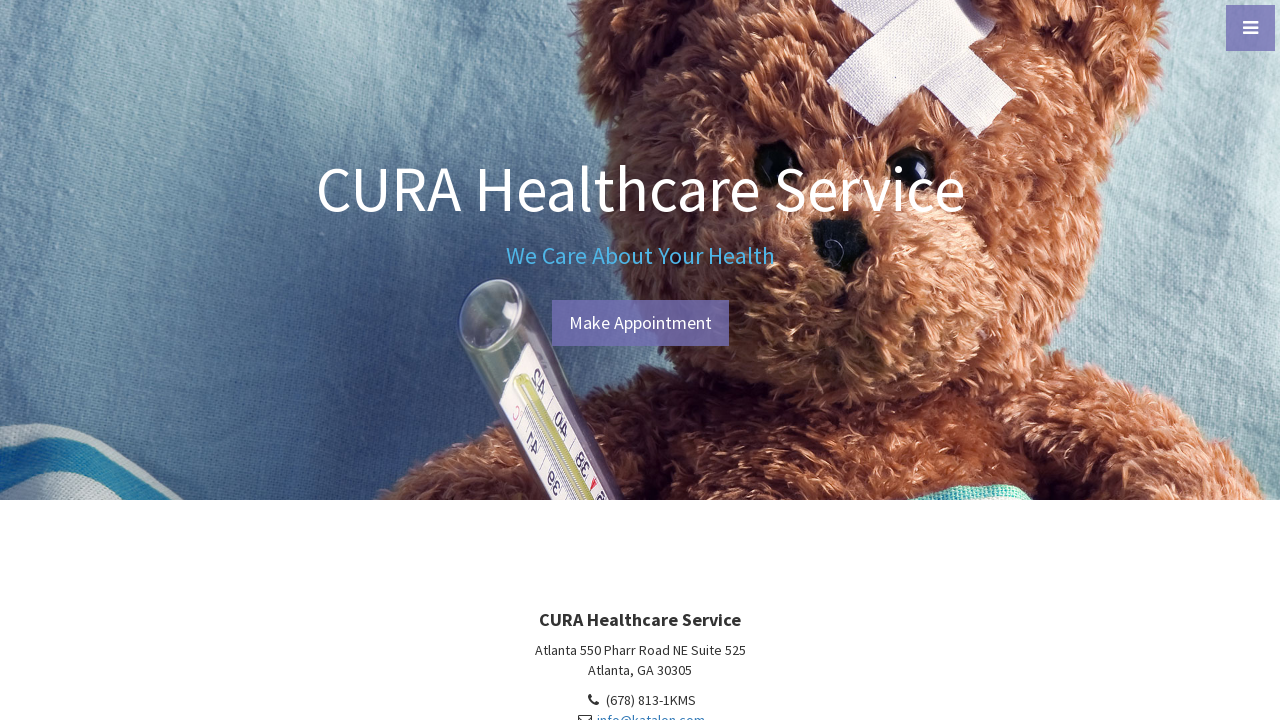

Clicked Make Appointment button at (640, 323) on #btn-make-appointment
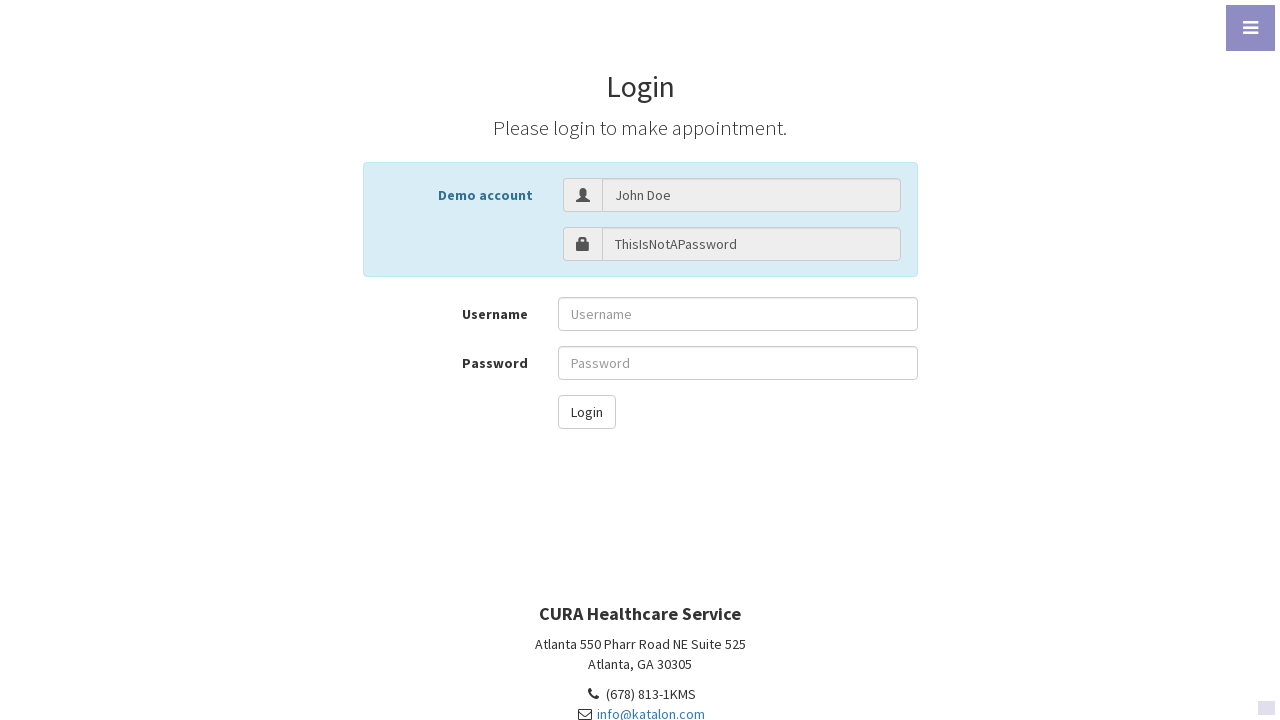

Filled username field with 'John Doe' on #txt-username
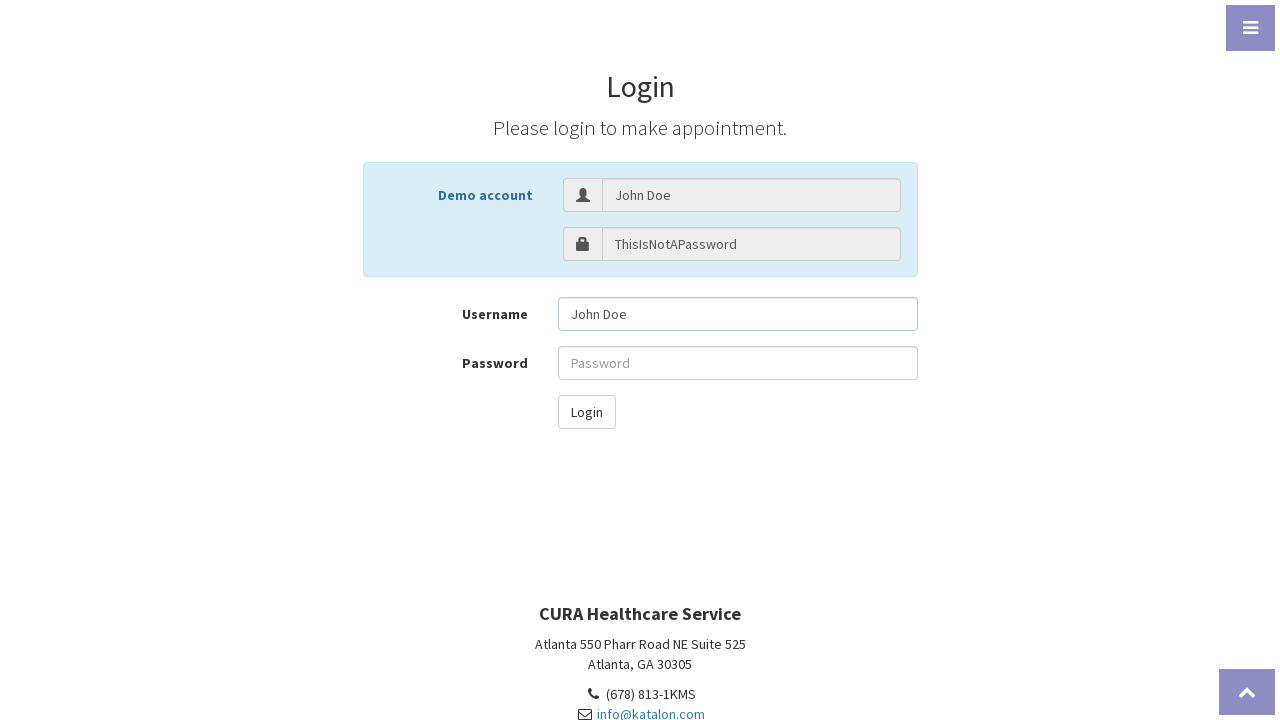

Filled password field on #txt-password
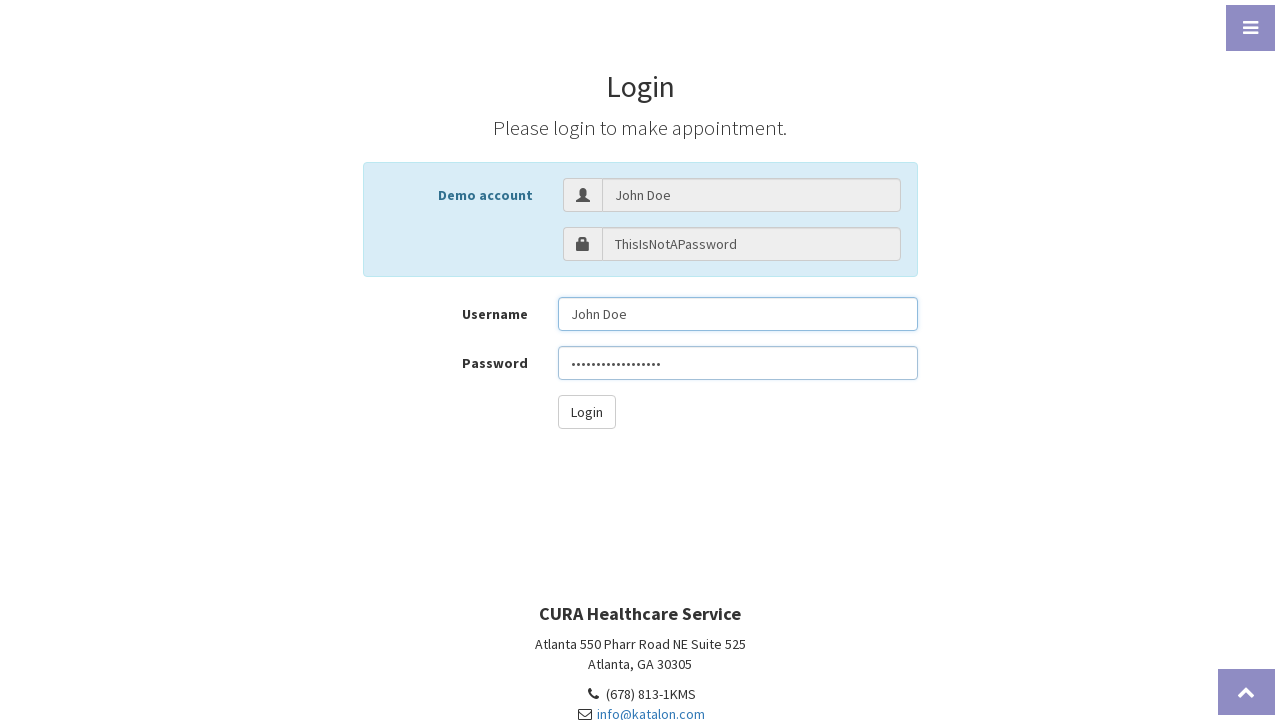

Clicked login button at (586, 412) on #btn-login
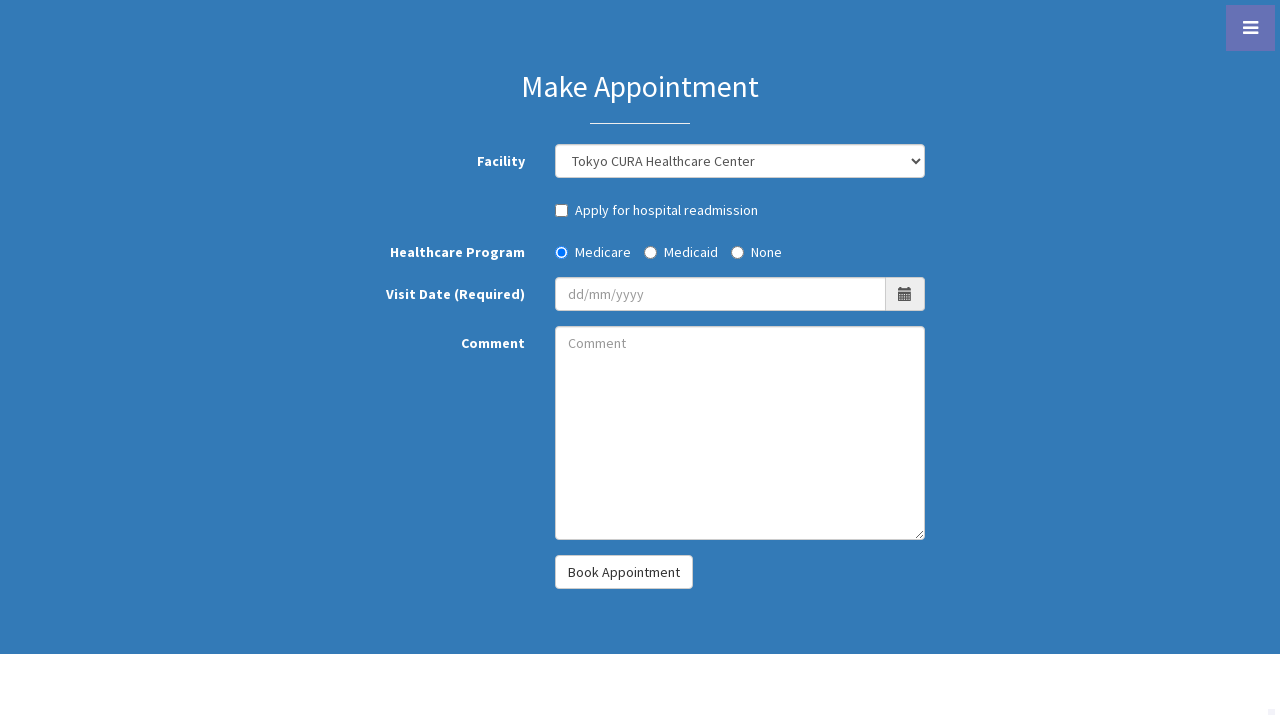

Selected facility from dropdown (third option) on #combo_facility
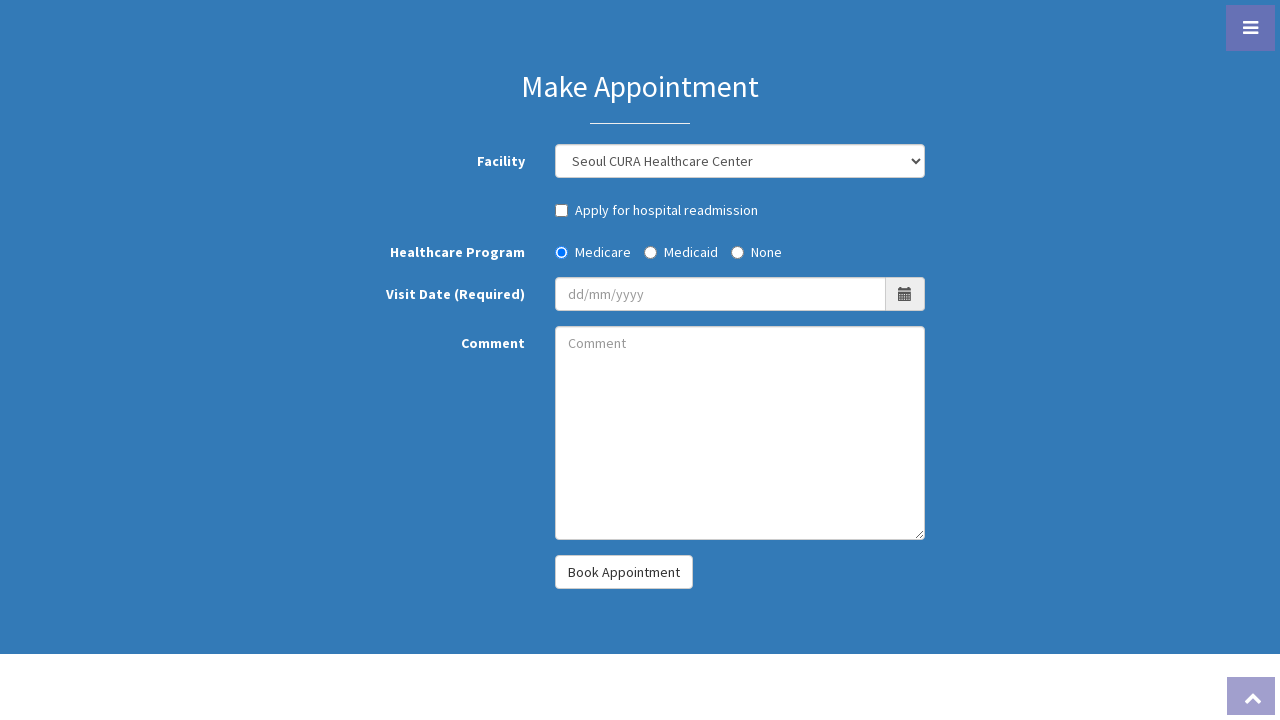

Checked hospital readmission checkbox at (562, 210) on #chk_hospotal_readmission
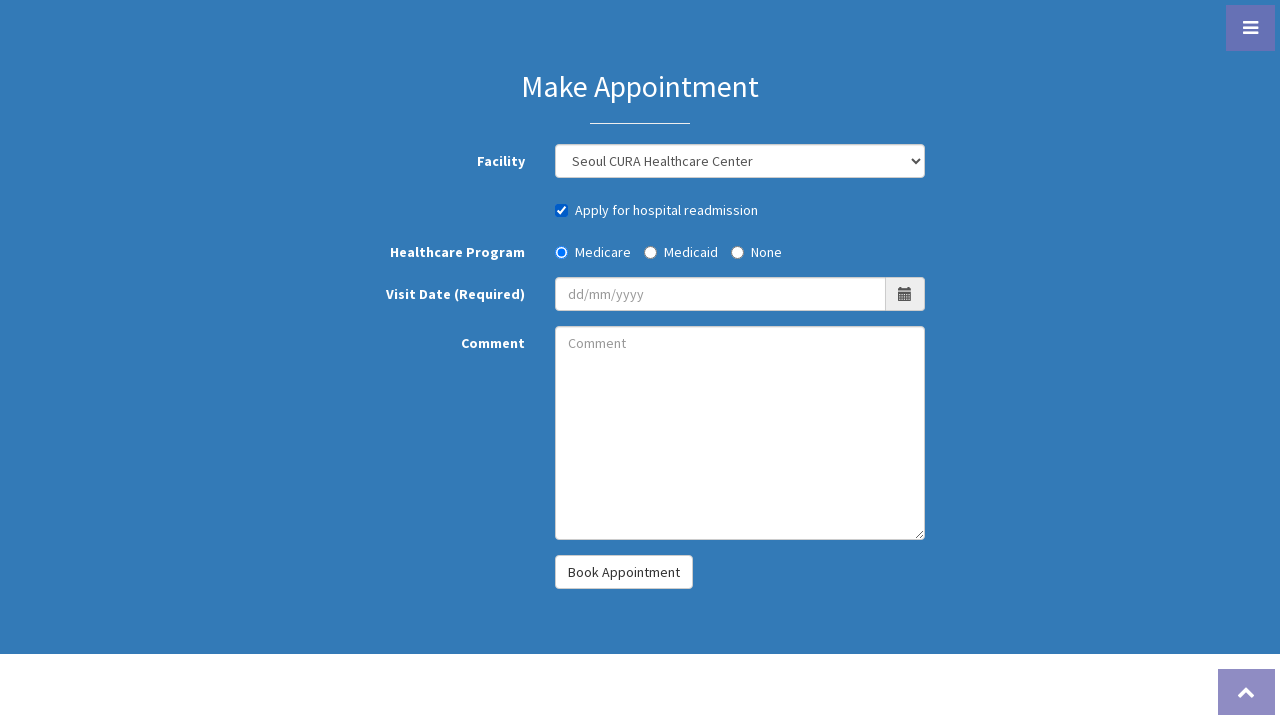

Selected 'None' for healthcare program at (738, 252) on #radio_program_none
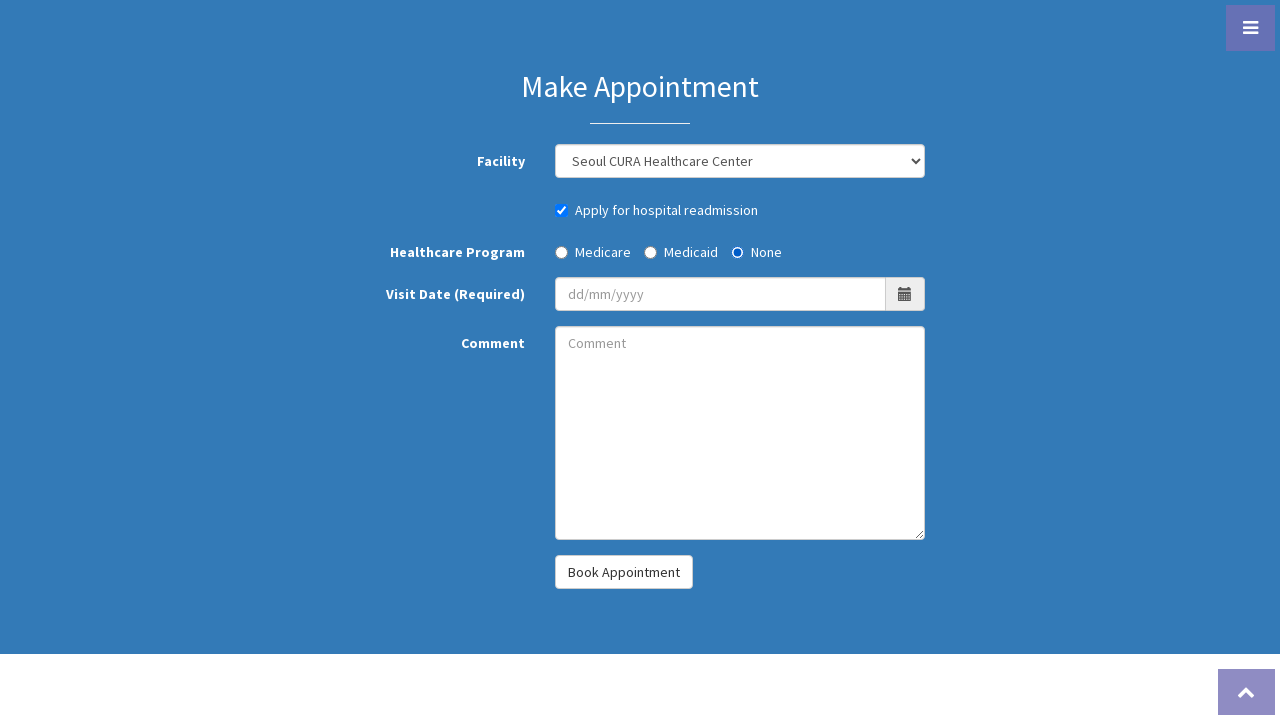

Filled visit date field with '10/01/2025' on #txt_visit_date
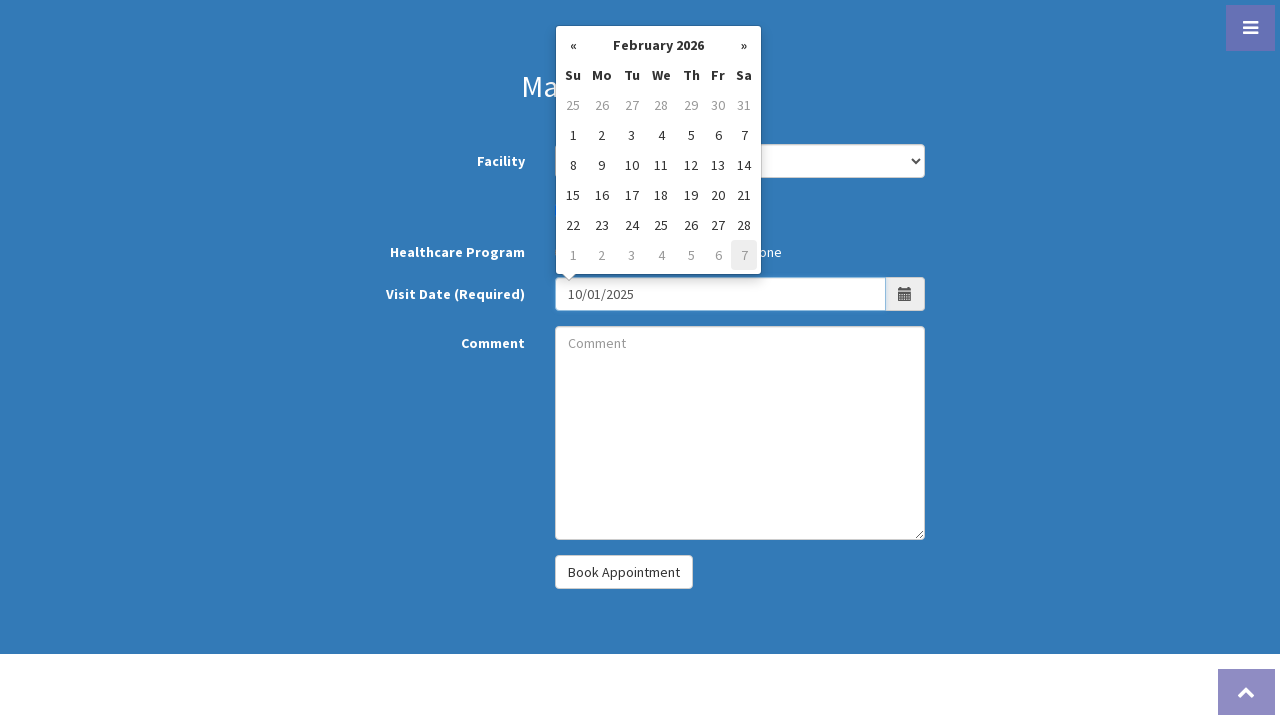

Filled comment field with 'ABC' on #txt_comment
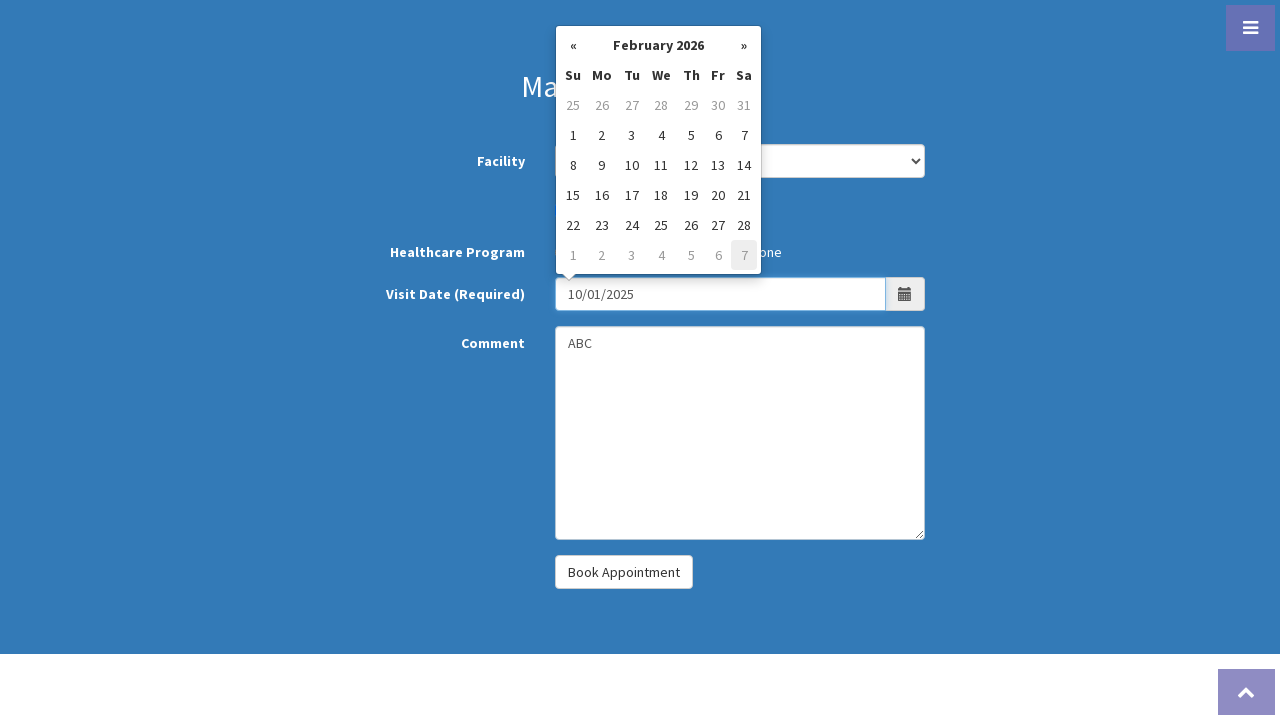

Clicked Book Appointment button to submit form at (624, 572) on #btn-book-appointment
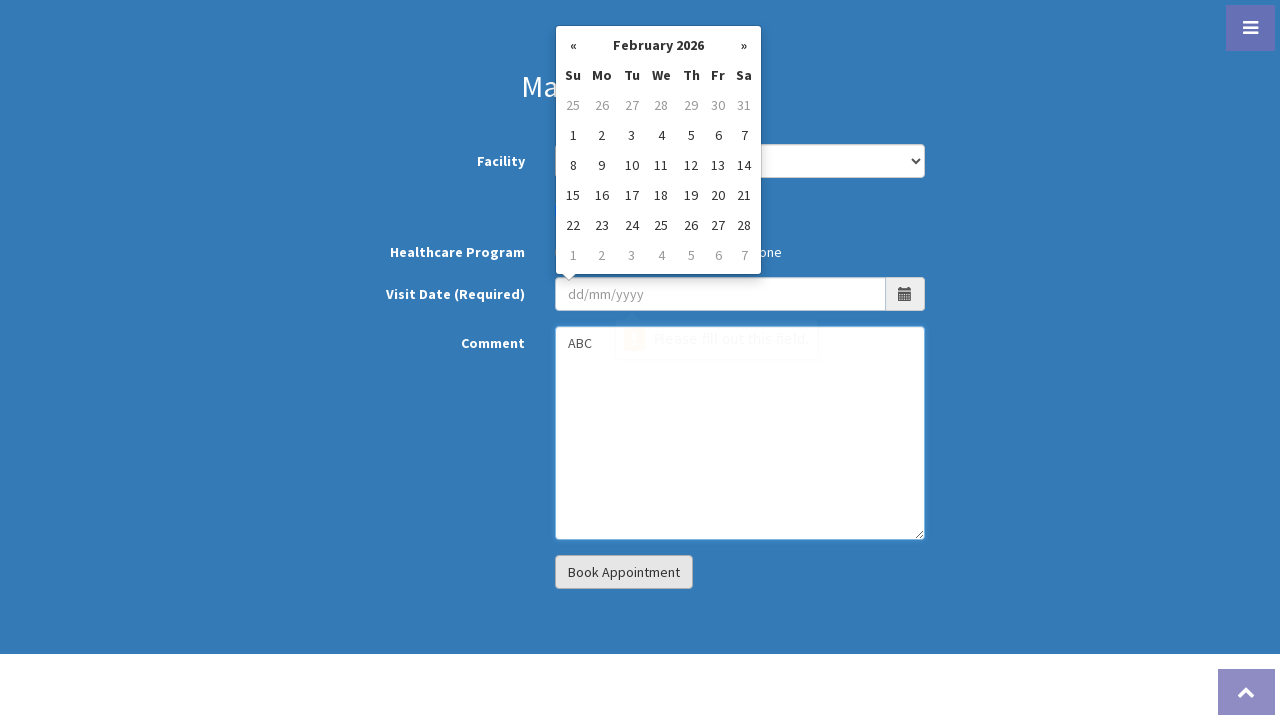

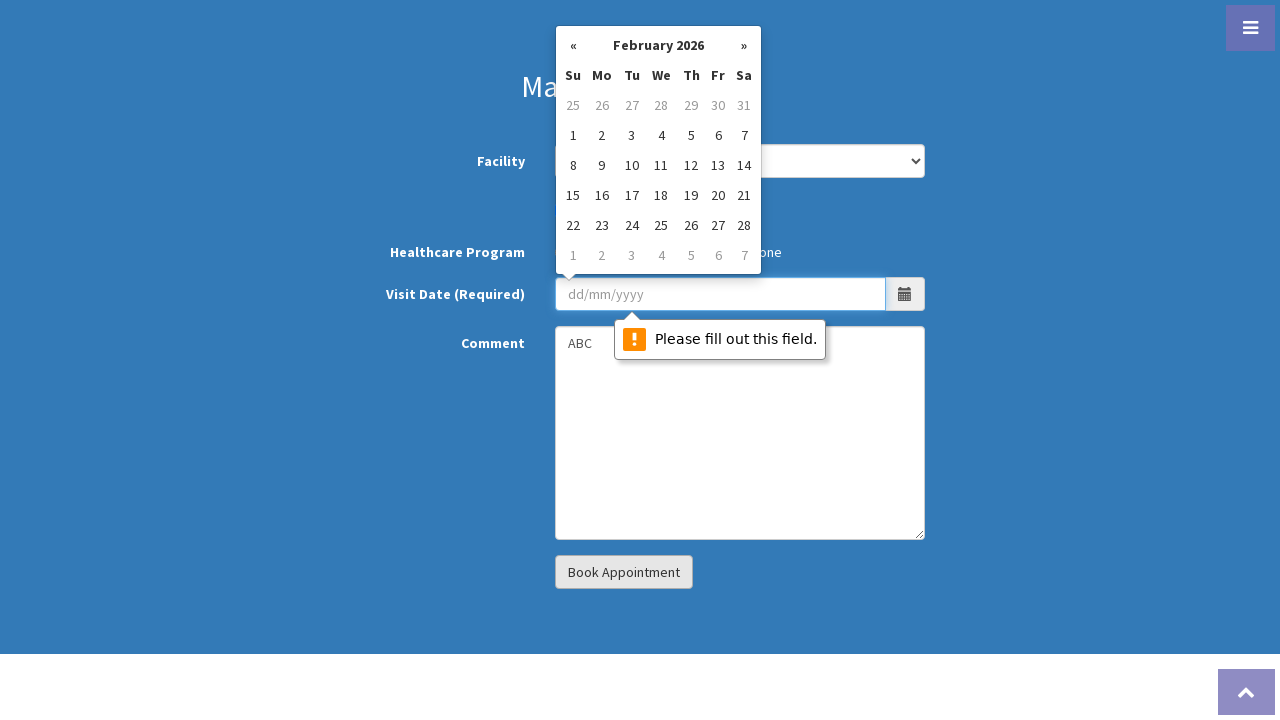